Tests prompt alert dialog box by clicking the Prompt Alert button and entering a name in the prompt

Starting URL: https://testautomationpractice.blogspot.com/

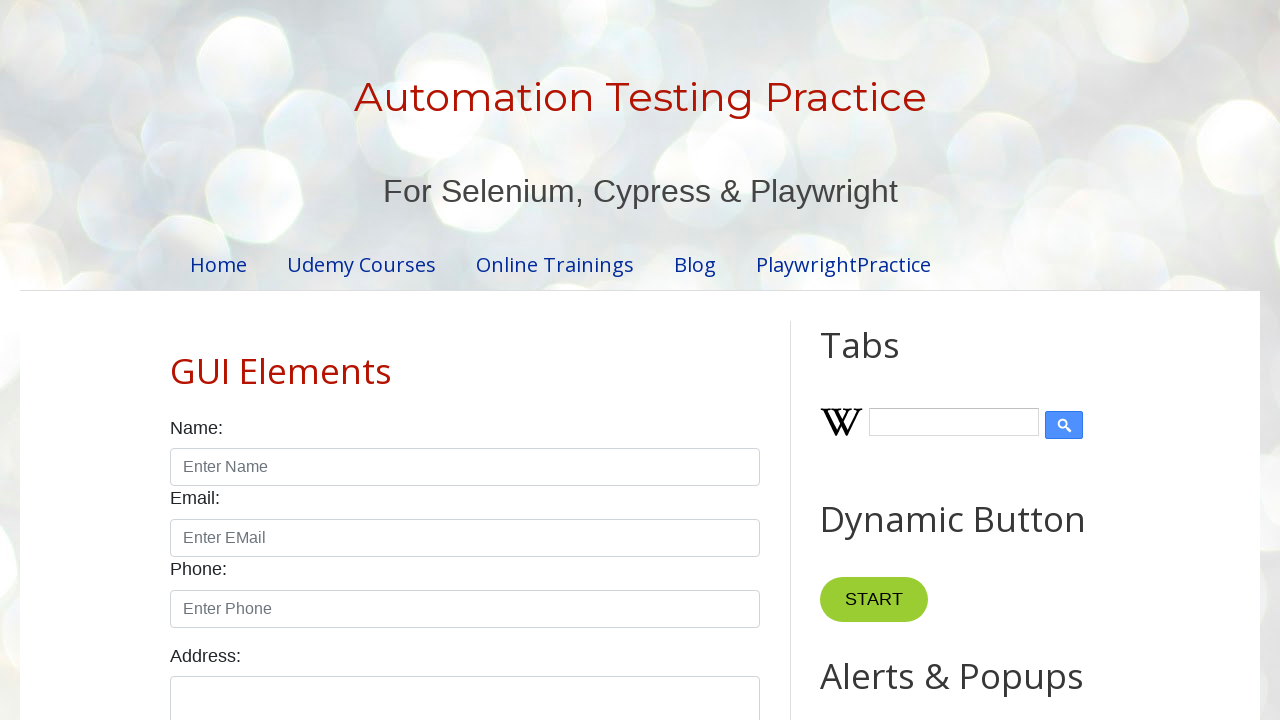

Set up dialog handler to accept prompt with 'John Doe'
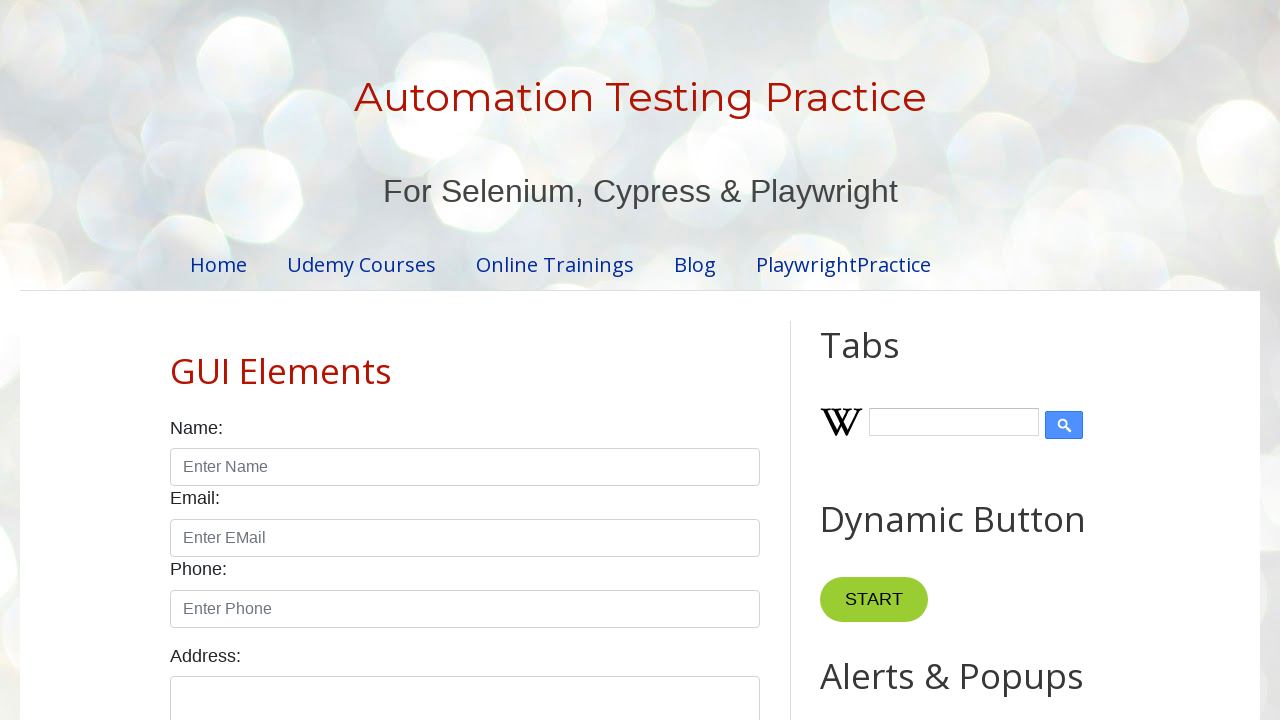

Clicked the Prompt Alert button at (890, 360) on internal:role=button[name="Prompt Alert"i]
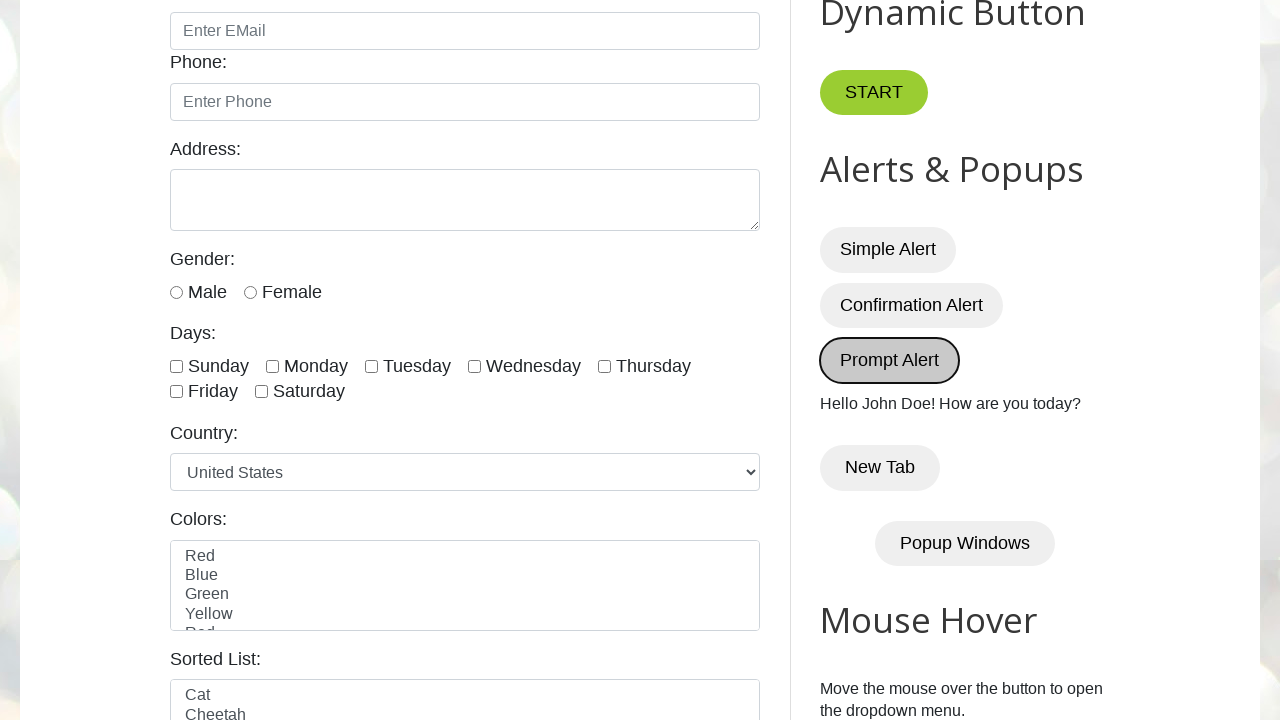

Waited for result text to update in demo paragraph
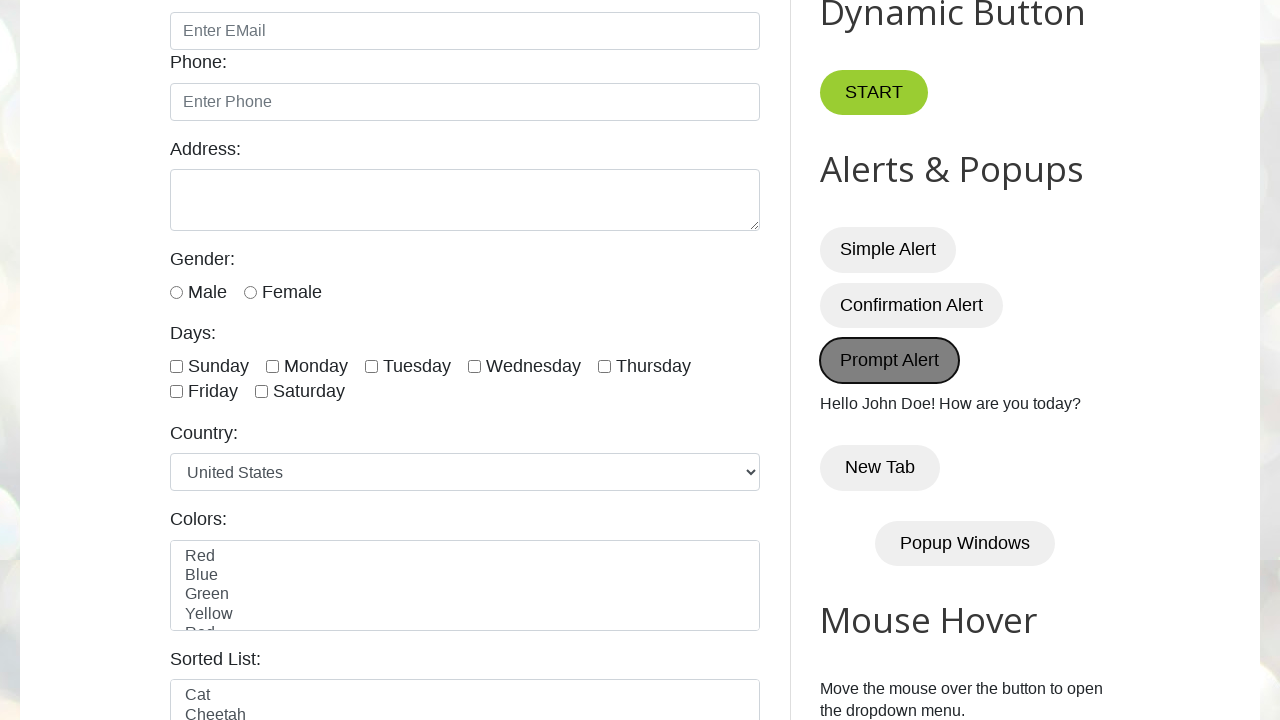

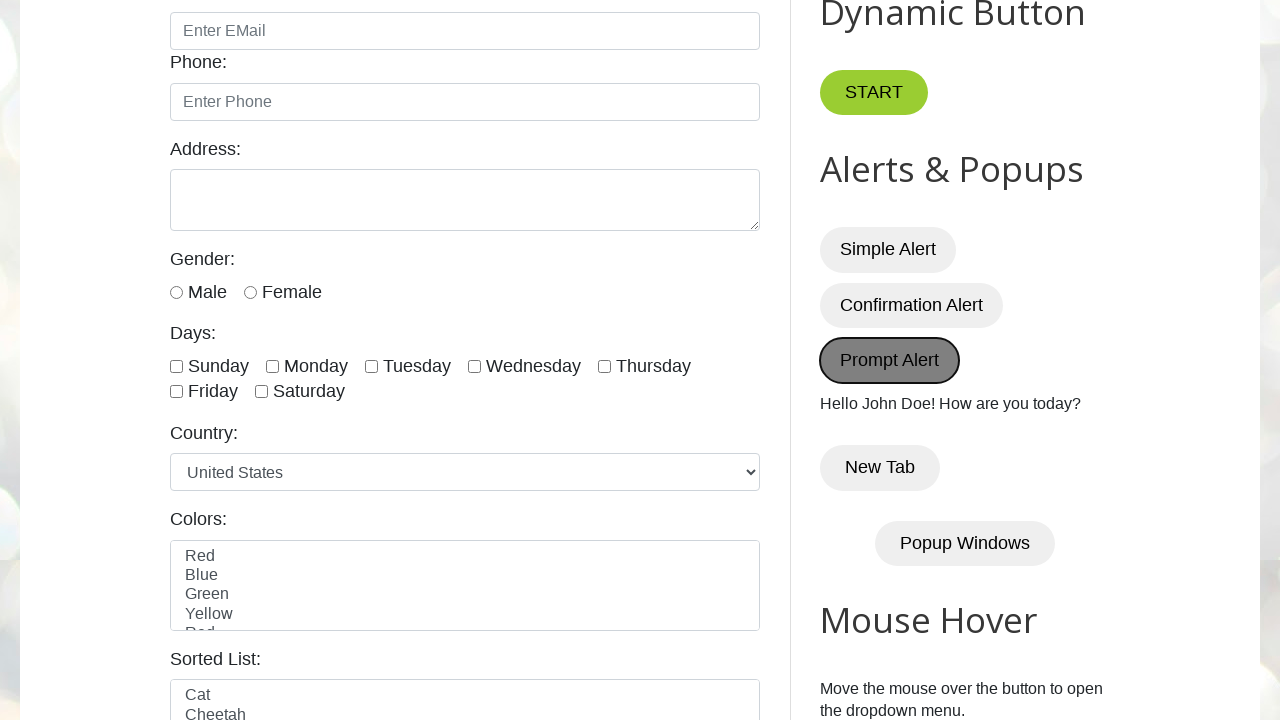